Tests drag and drop functionality on jQuery UI demo page by dragging an element to a target and verifying the drop message changes

Starting URL: https://jqueryui.com/droppable/

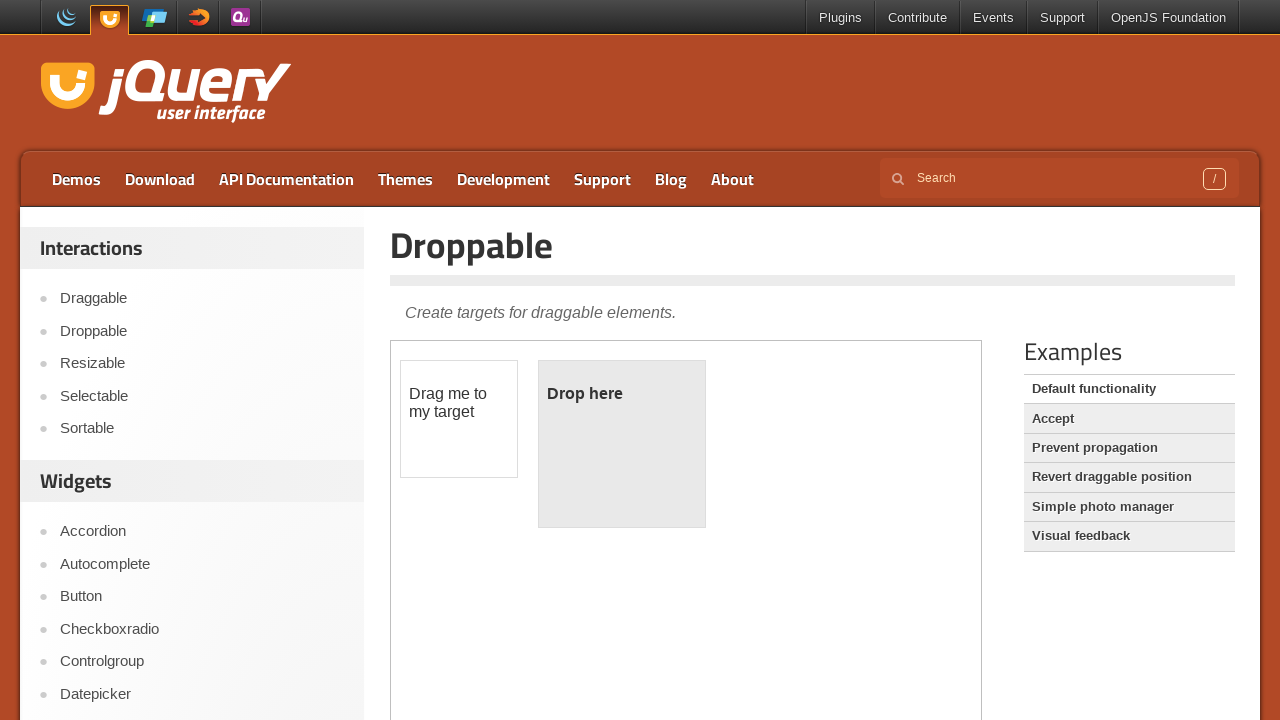

Waited for iframe to load on jQuery UI droppable demo page
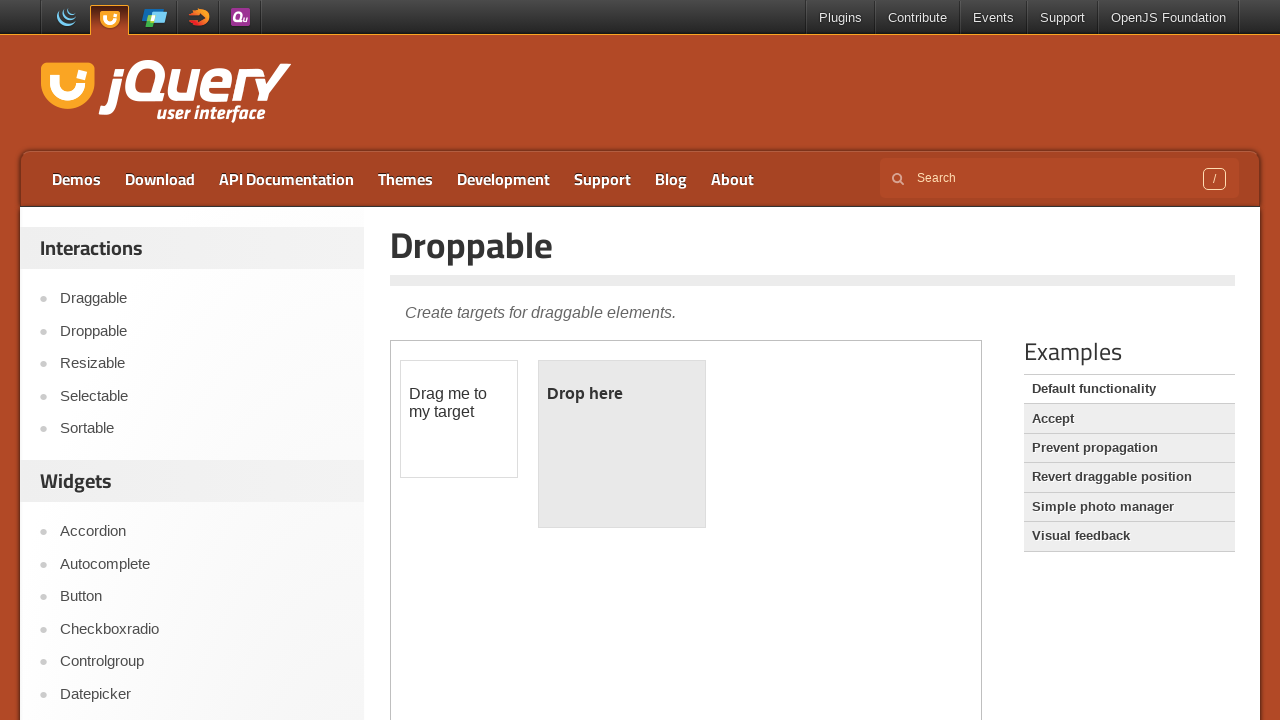

Located the first iframe containing drag and drop demo
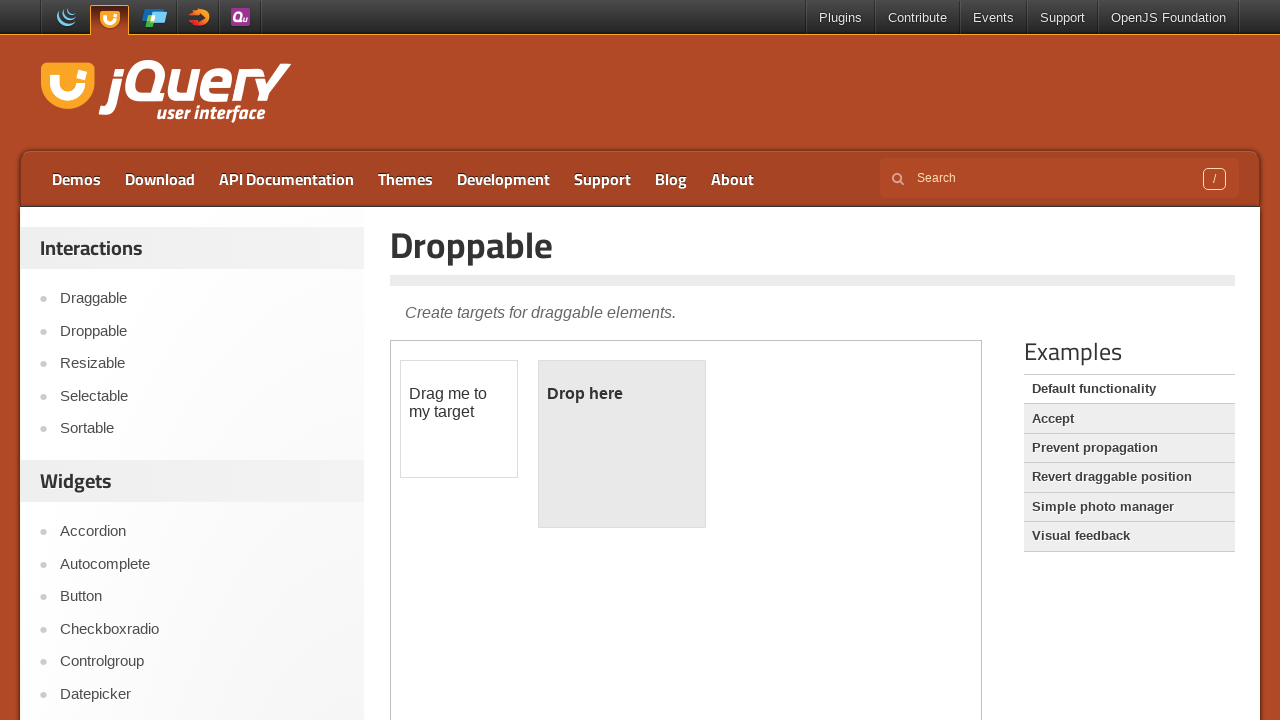

Located draggable element with id 'draggable'
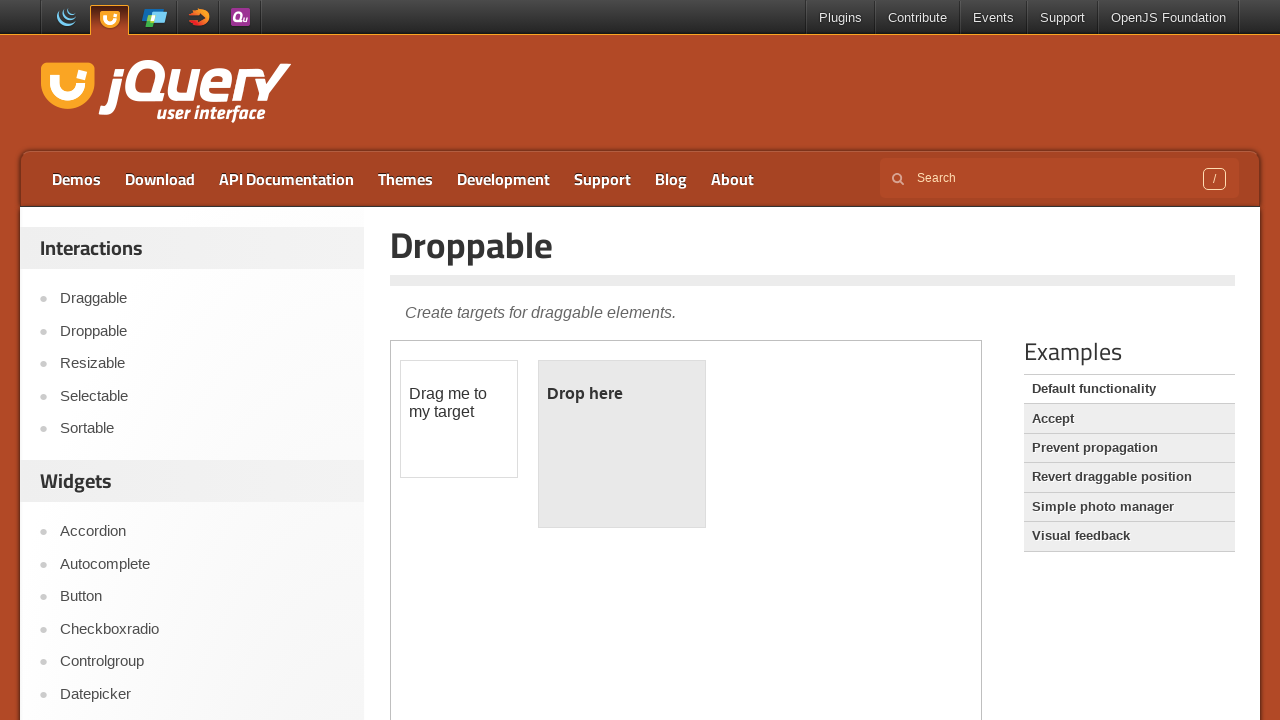

Located droppable target element with id 'droppable'
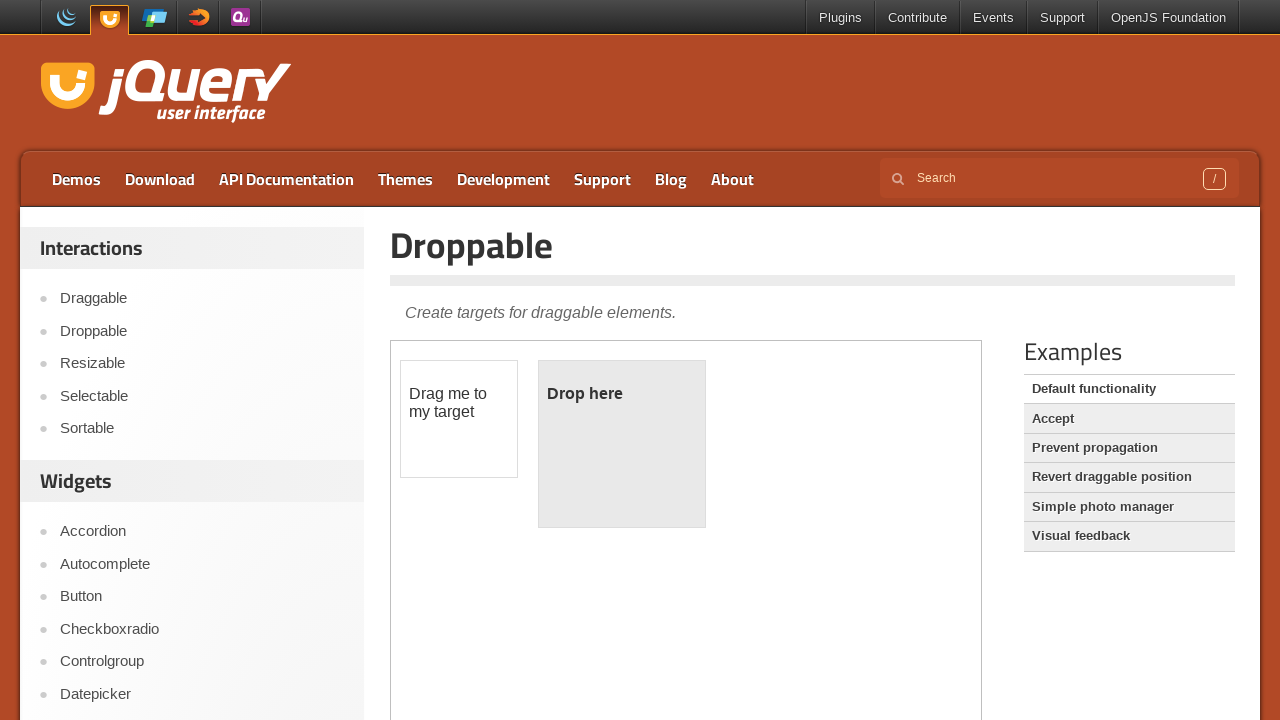

Retrieved initial text from draggable element: 'Drag me to my target'
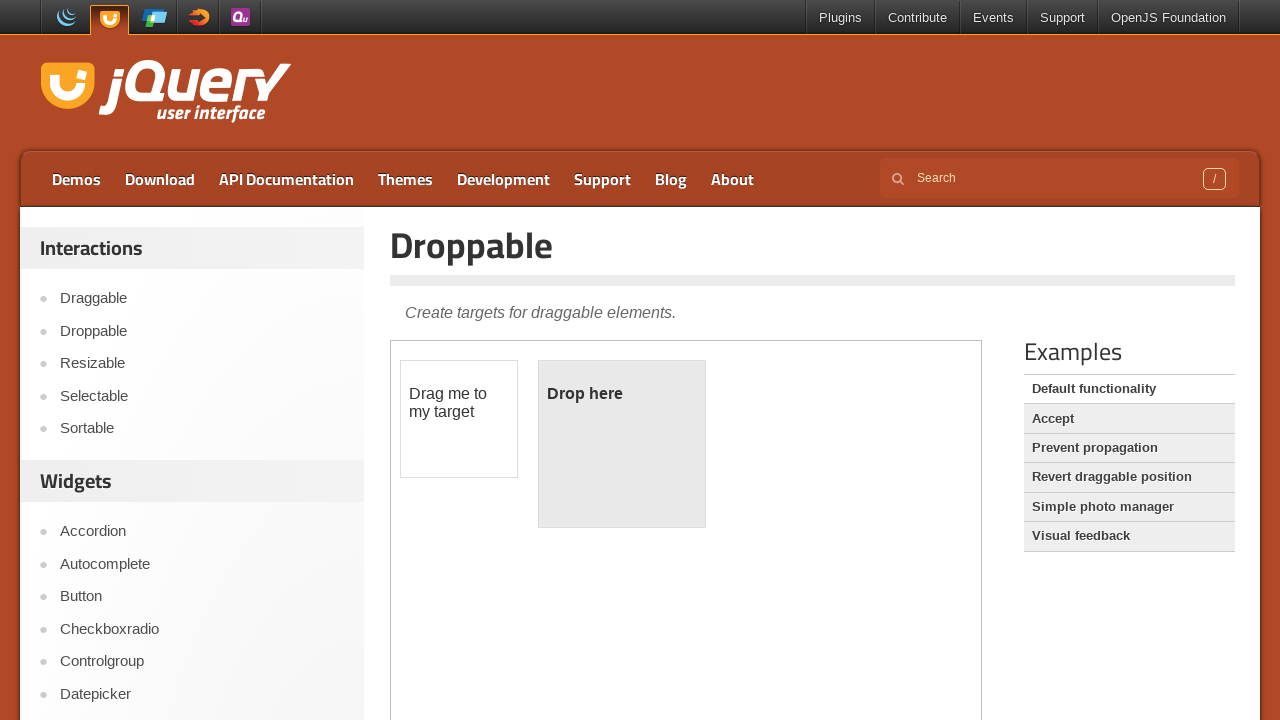

Verified initial draggable text is correct
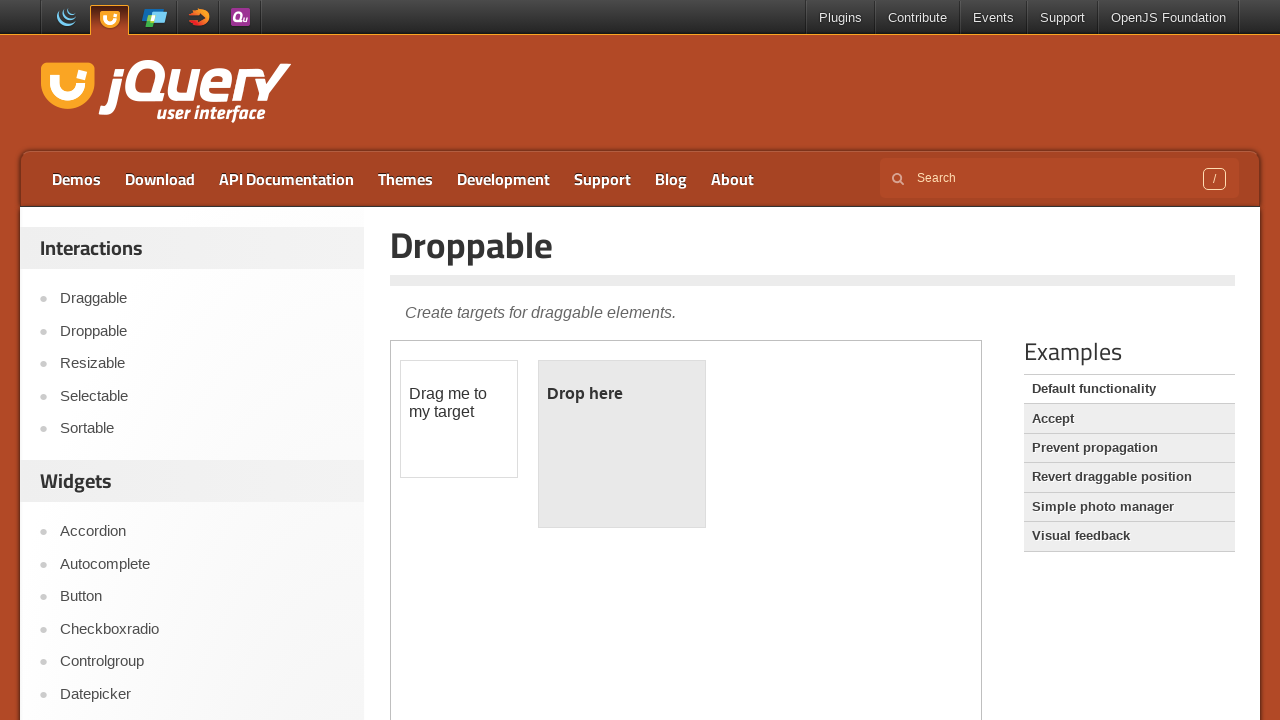

Dragged element from draggable to droppable target at (622, 444)
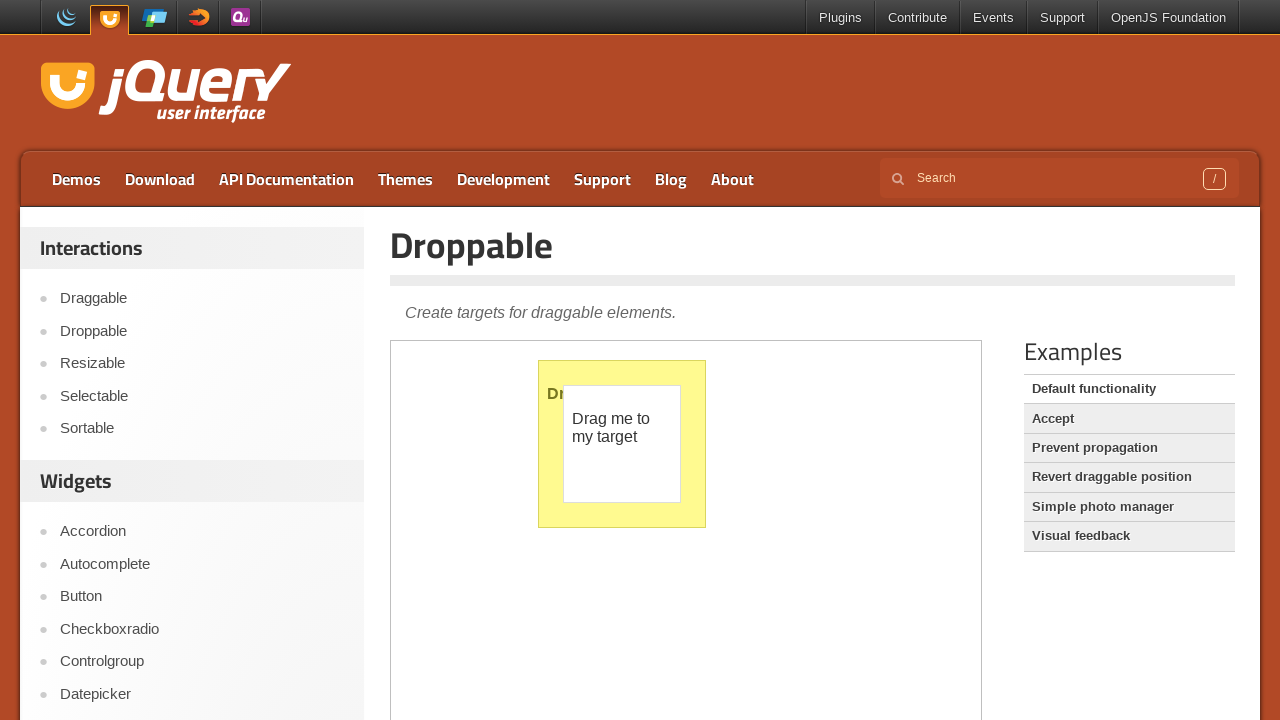

Retrieved text from droppable element after drop: 'Dropped!'
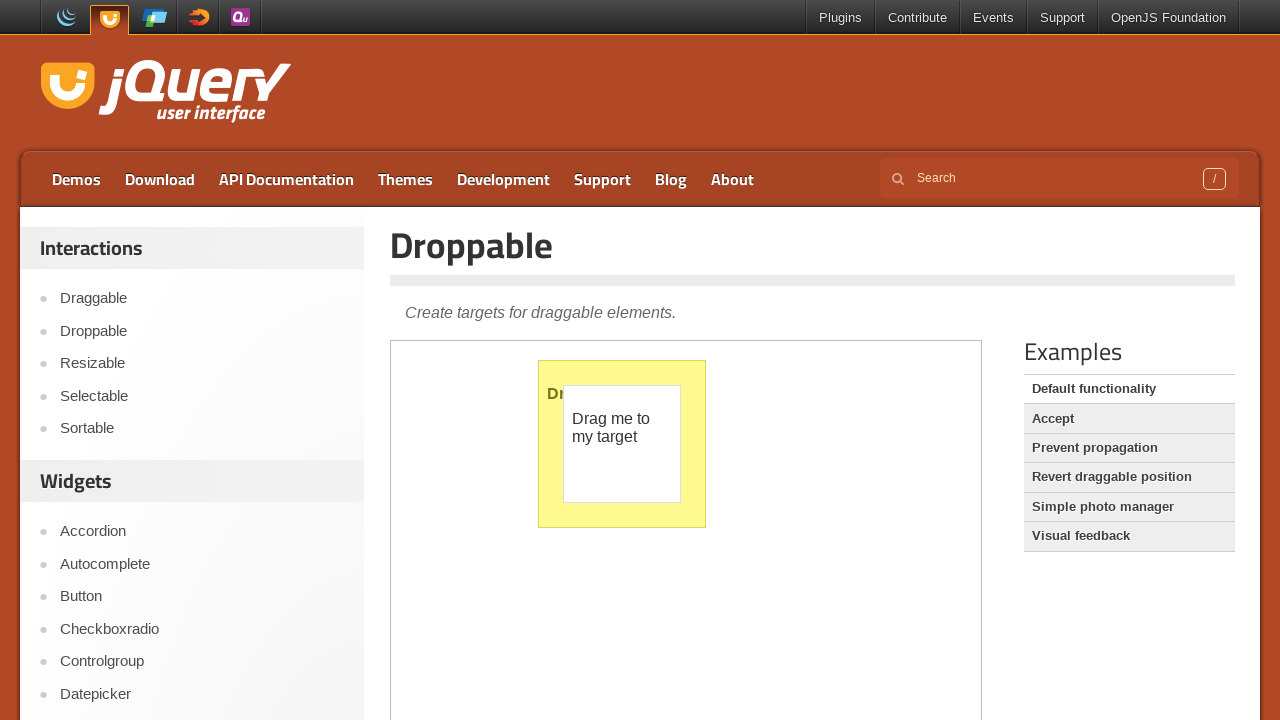

Verified drop message changed to 'Dropped!' - drag and drop successful
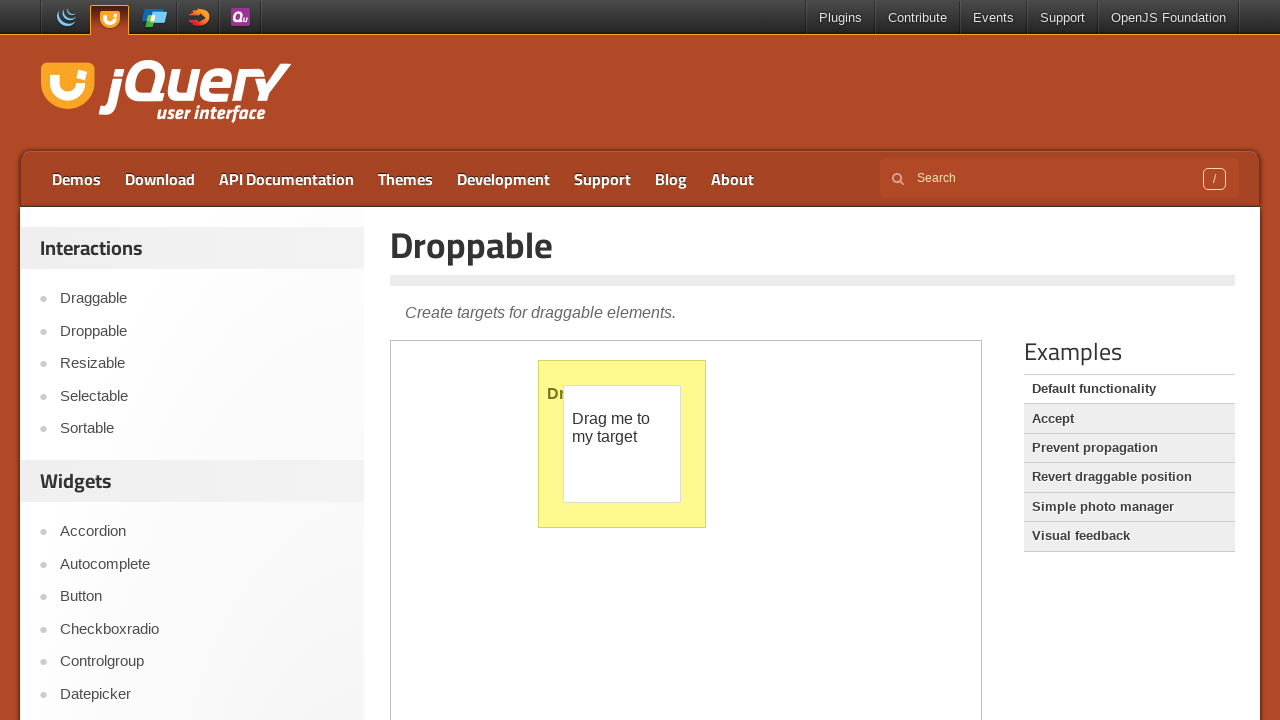

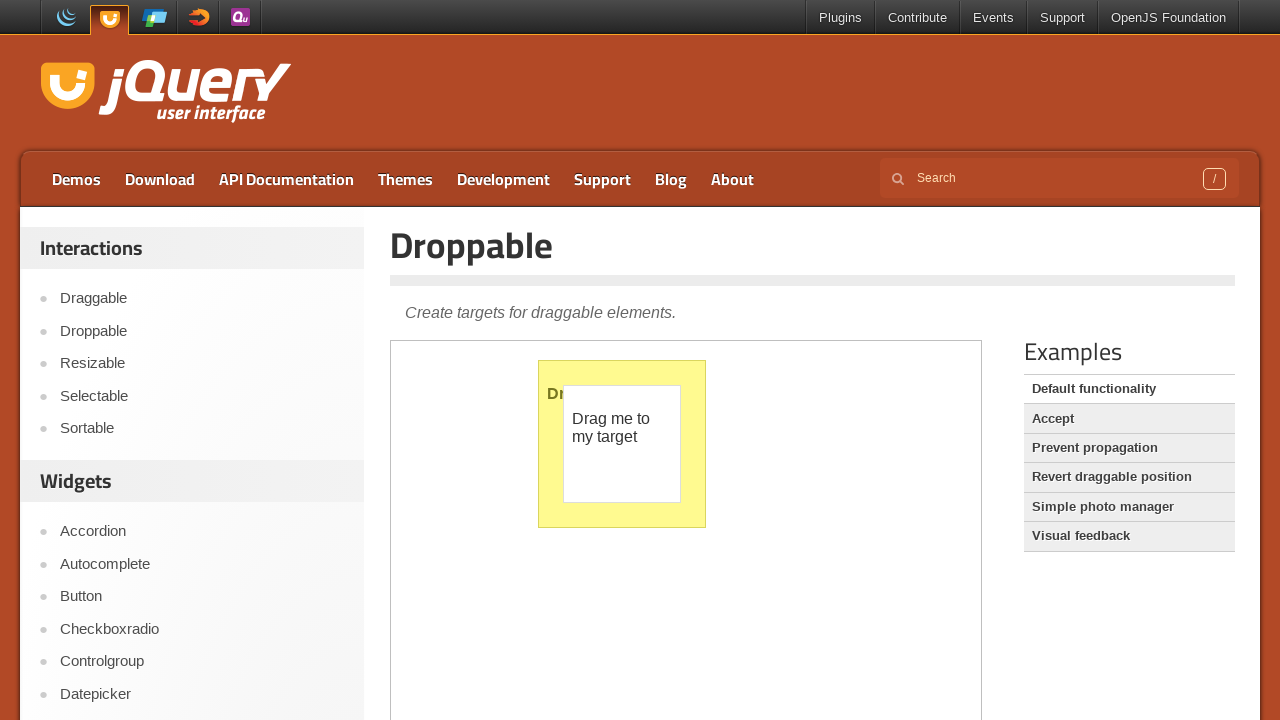